Tests password generator by entering a master password and site, then verifying the generated password output

Starting URL: http://angel.net/~nic/passwd.sha1.1a.html

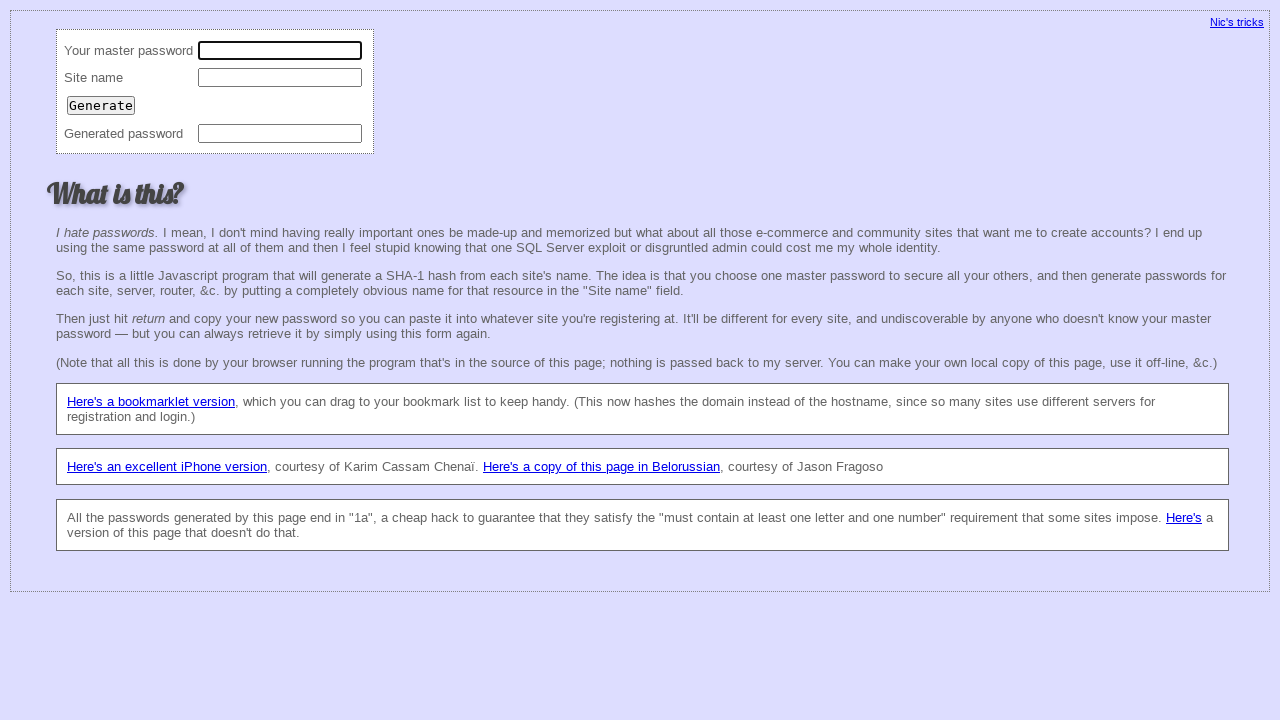

Filled master password field with '12345678' on input[name='master']
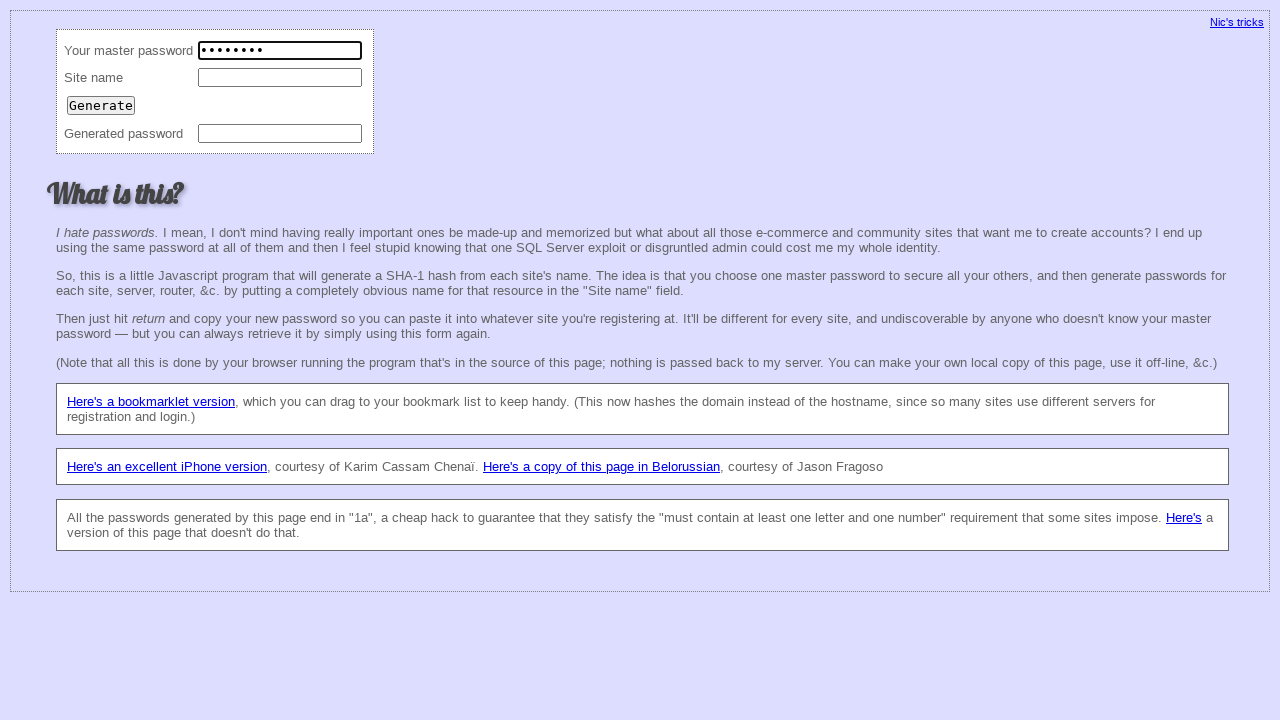

Filled site field with 'missile2013@yandex.ru' on input[name='site']
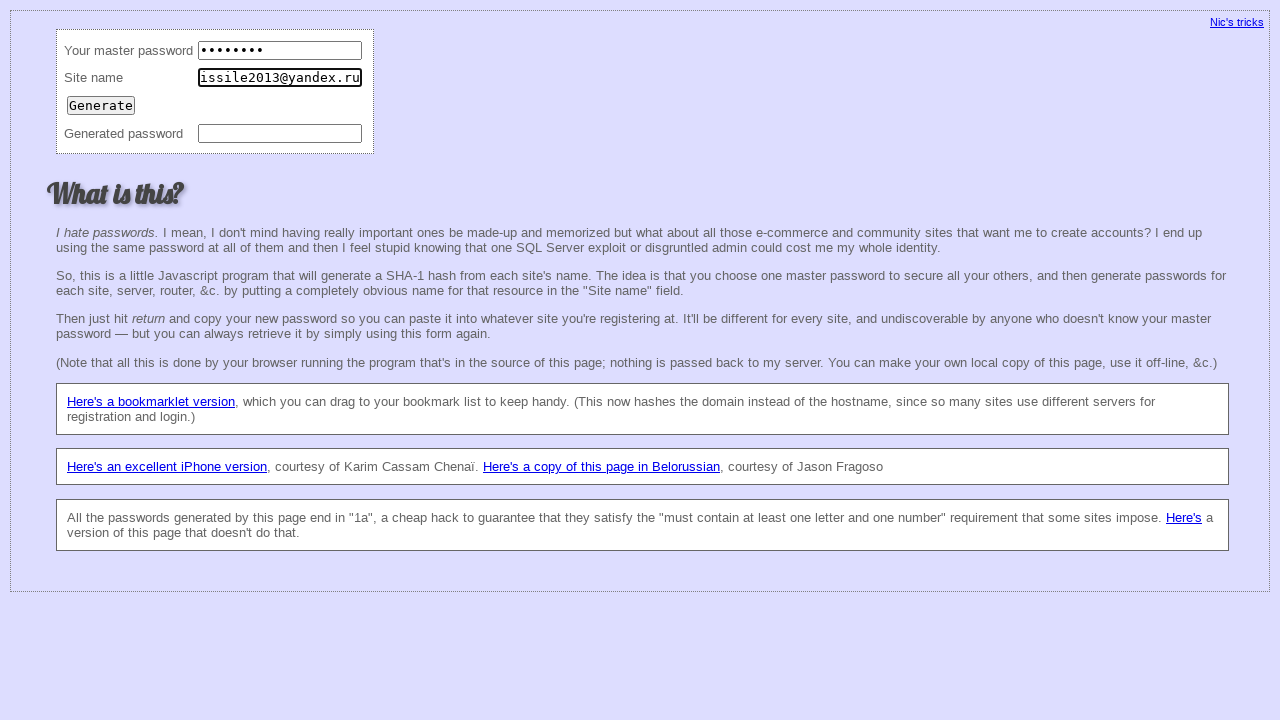

Pressed Enter to submit the password generator form on input[name='site']
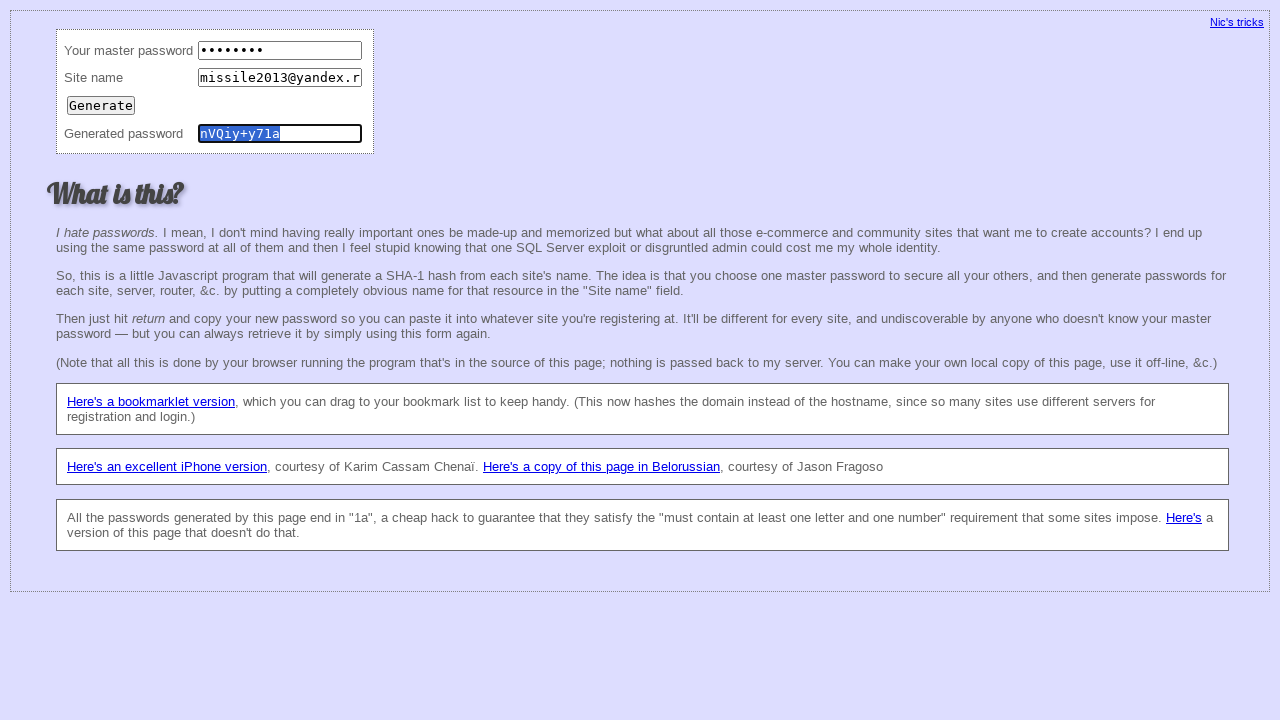

Password was successfully generated and displayed
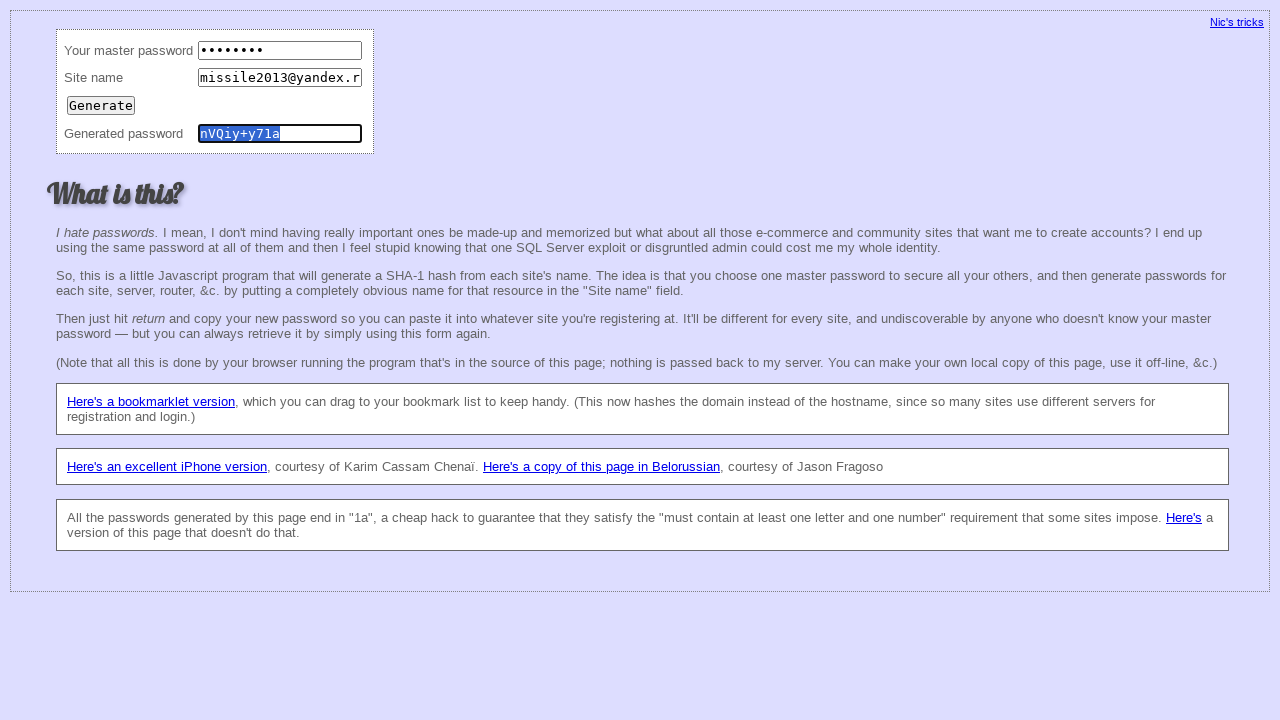

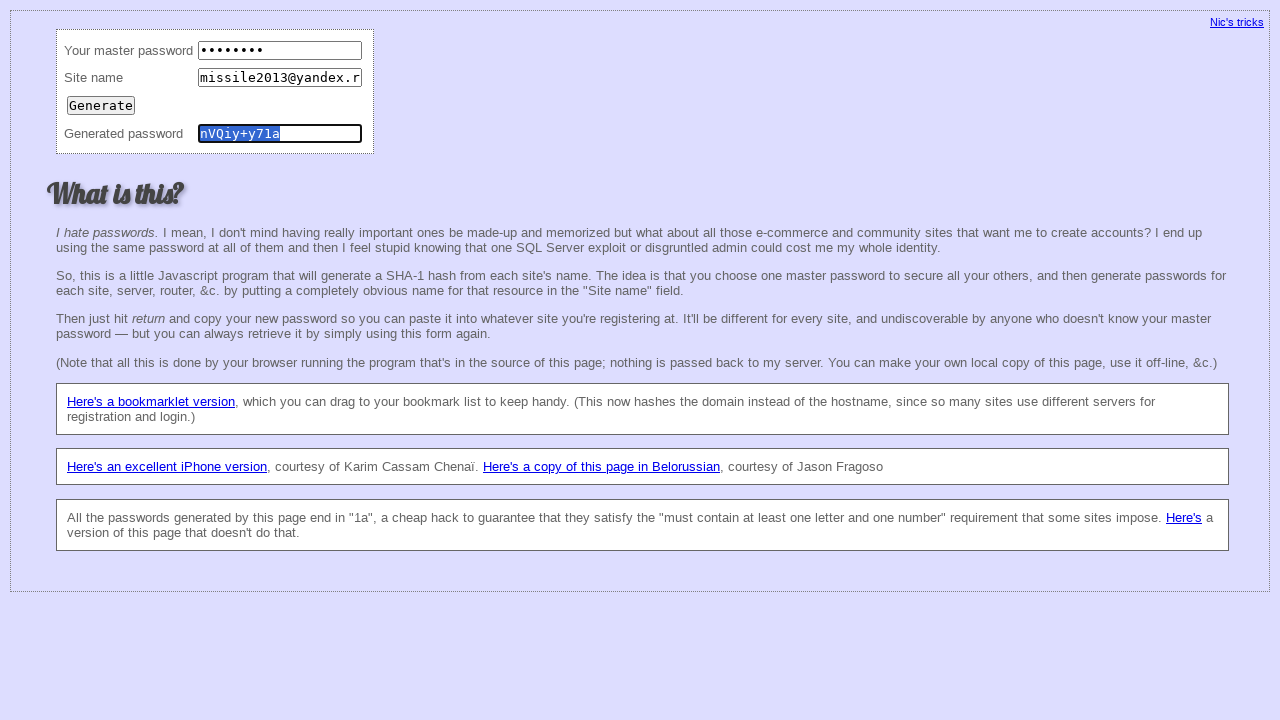